Tests hover functionality by moving mouse over user profile images and verifying that usernames are displayed on hover

Starting URL: https://the-internet.herokuapp.com/hovers

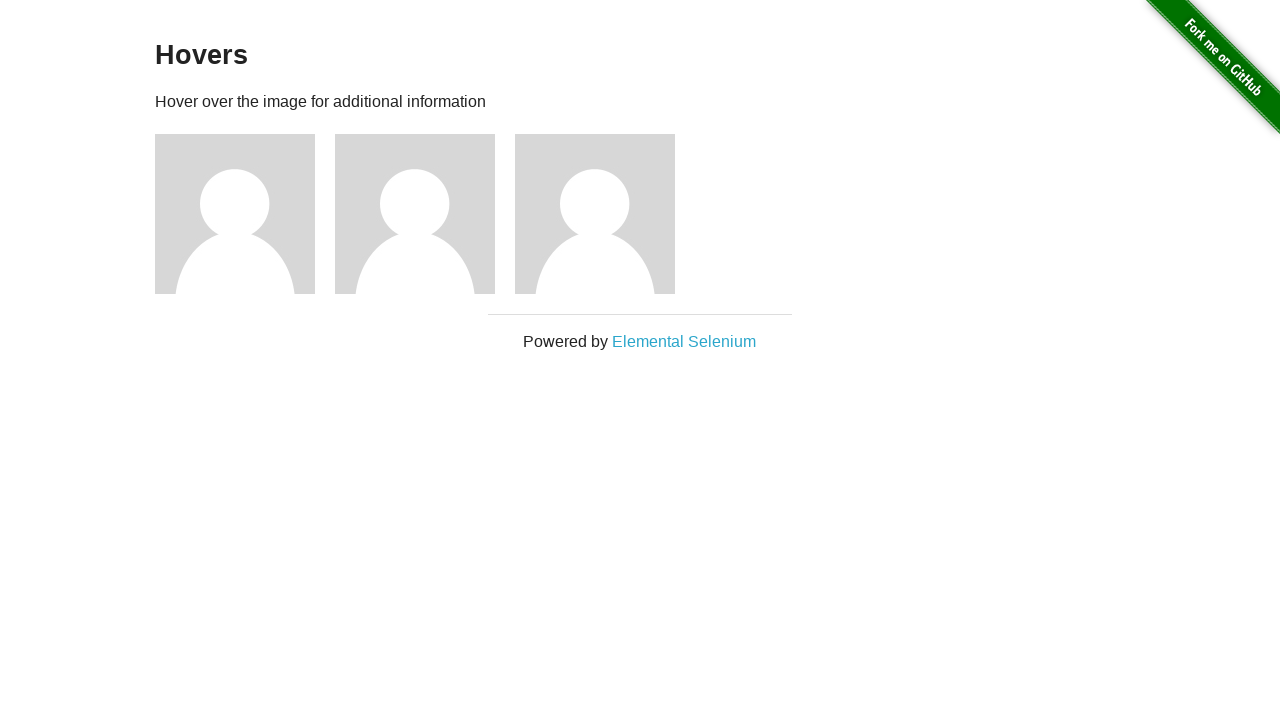

Navigated to hovers page
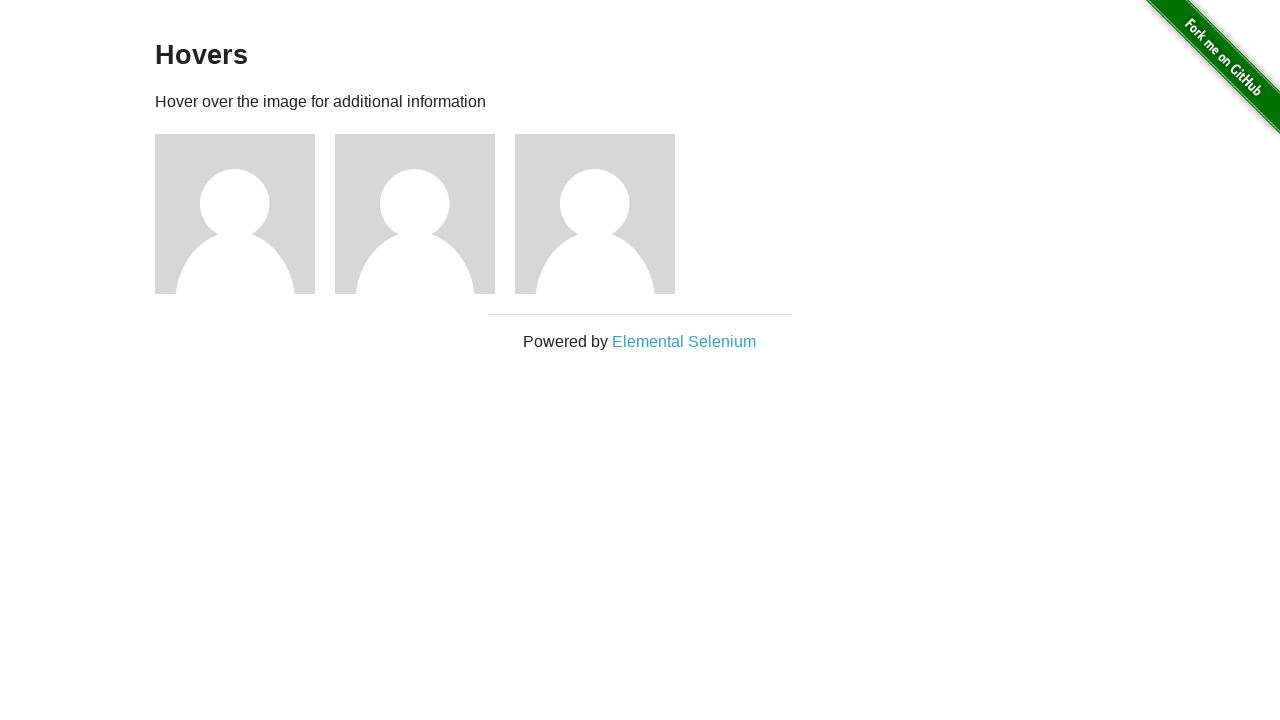

Located all user profile images
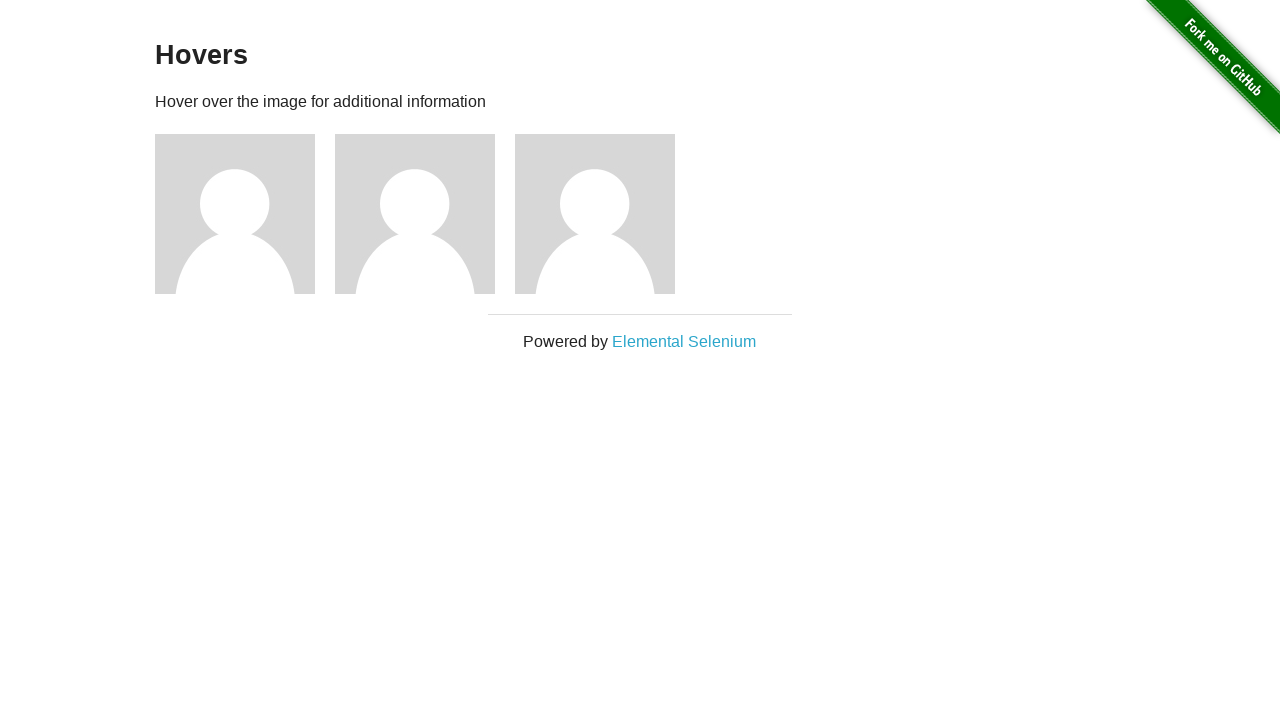

Hovered over user profile image 1 at (235, 214) on //*[@class ='example']/div[1]/img[1]
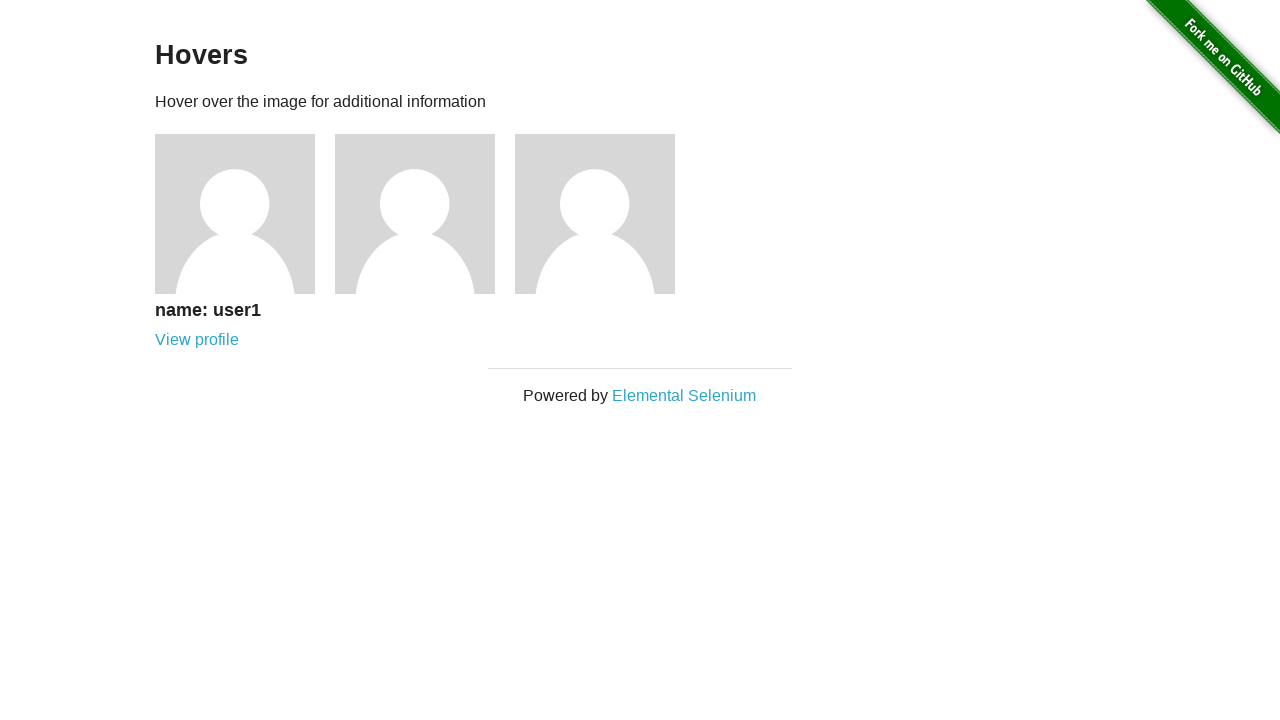

Username for user1 appeared on hover
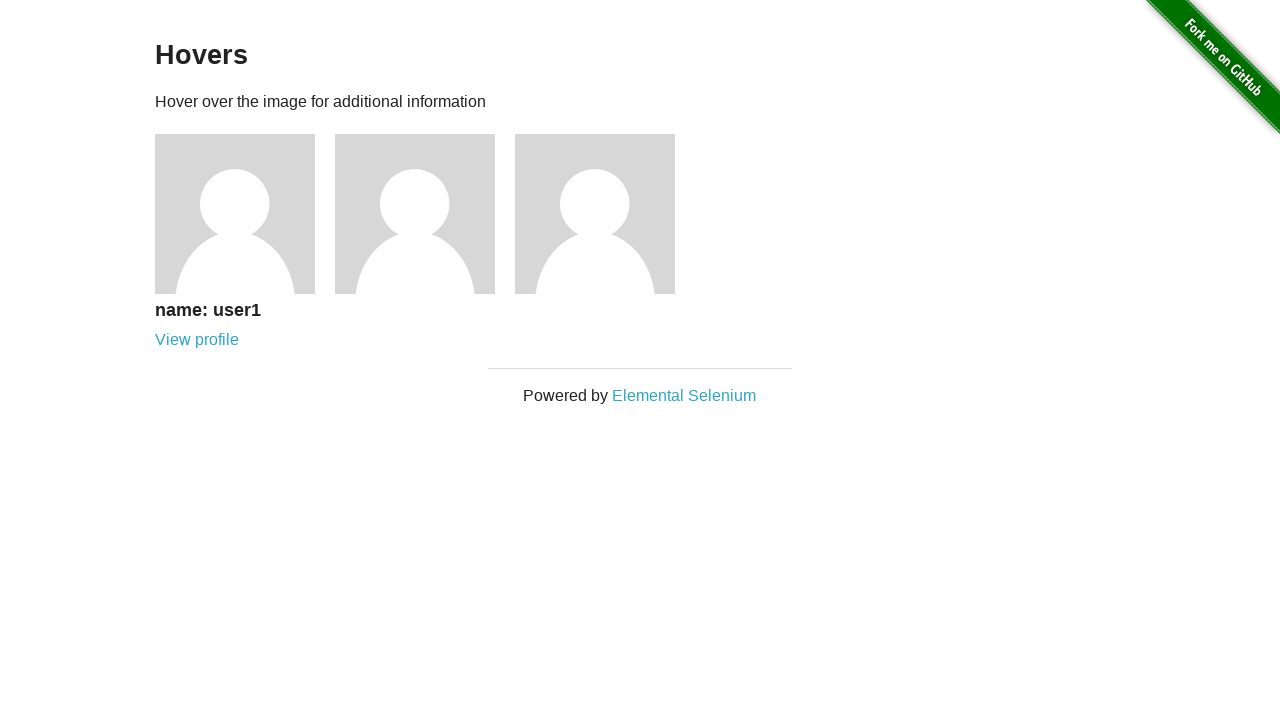

Hovered over user profile image 2 at (415, 214) on //*[@class ='example']/div[2]/img[1]
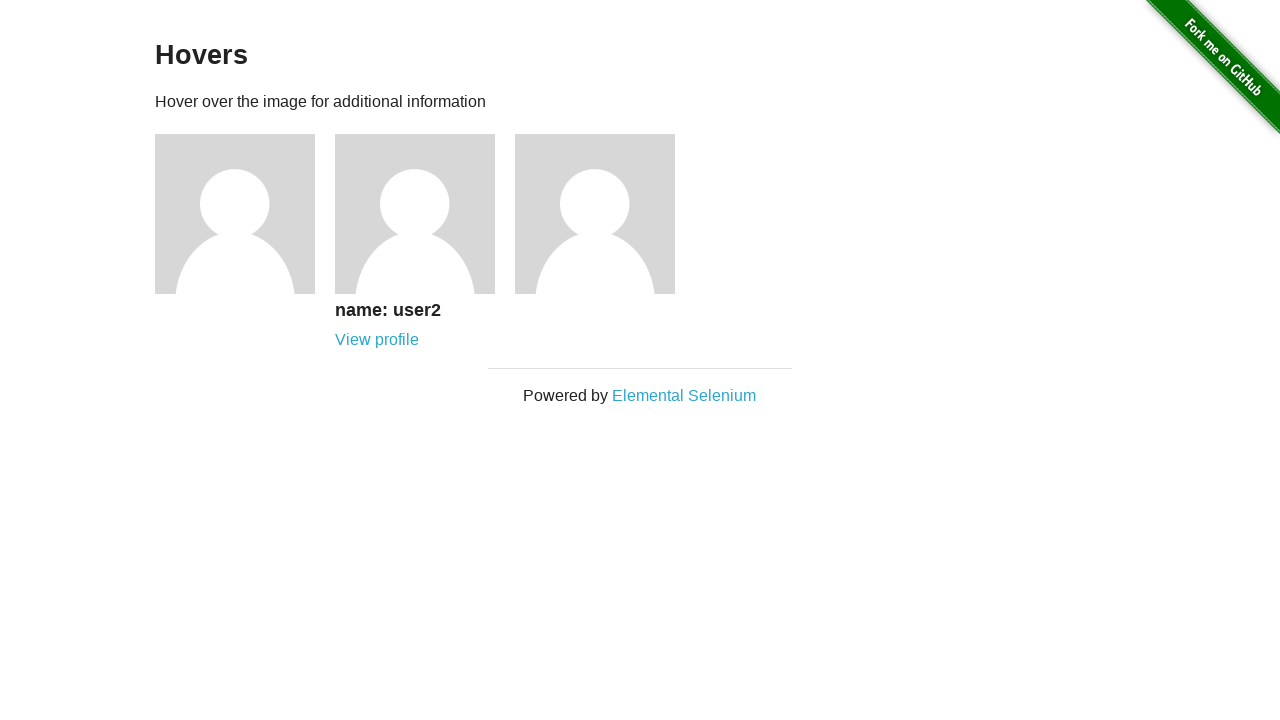

Username for user2 appeared on hover
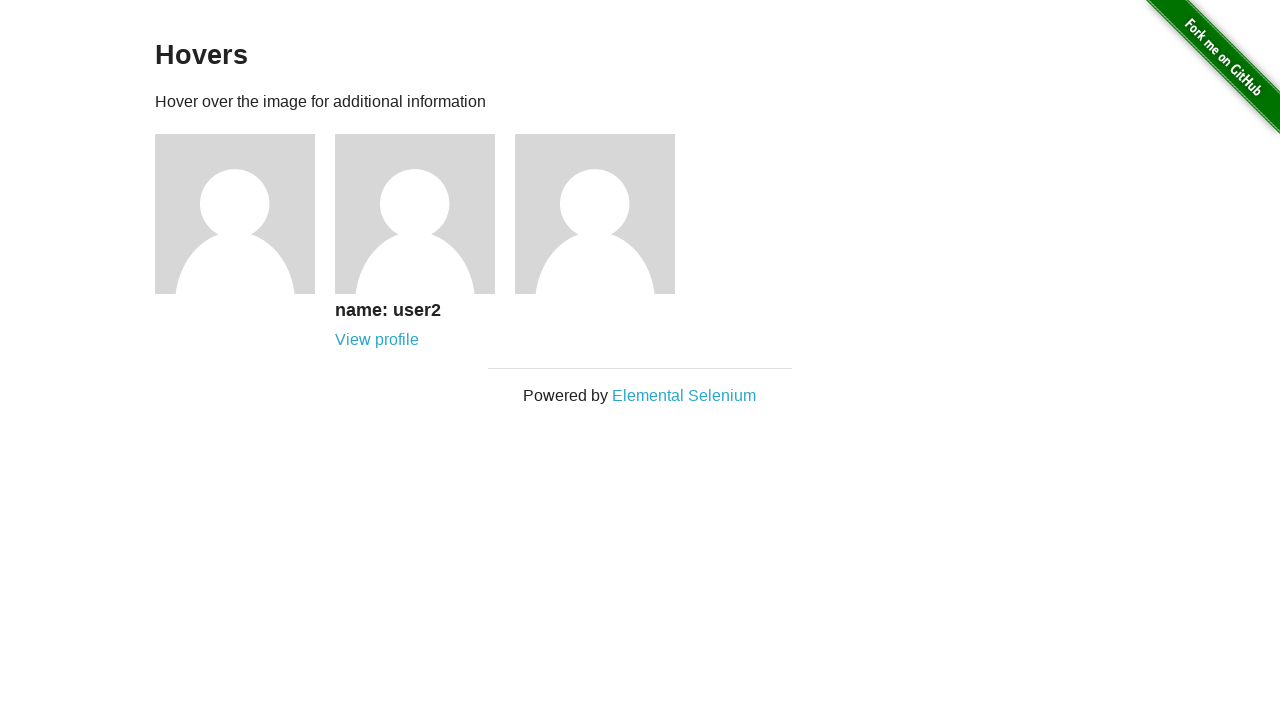

Hovered over user profile image 3 at (595, 214) on //*[@class ='example']/div[3]/img[1]
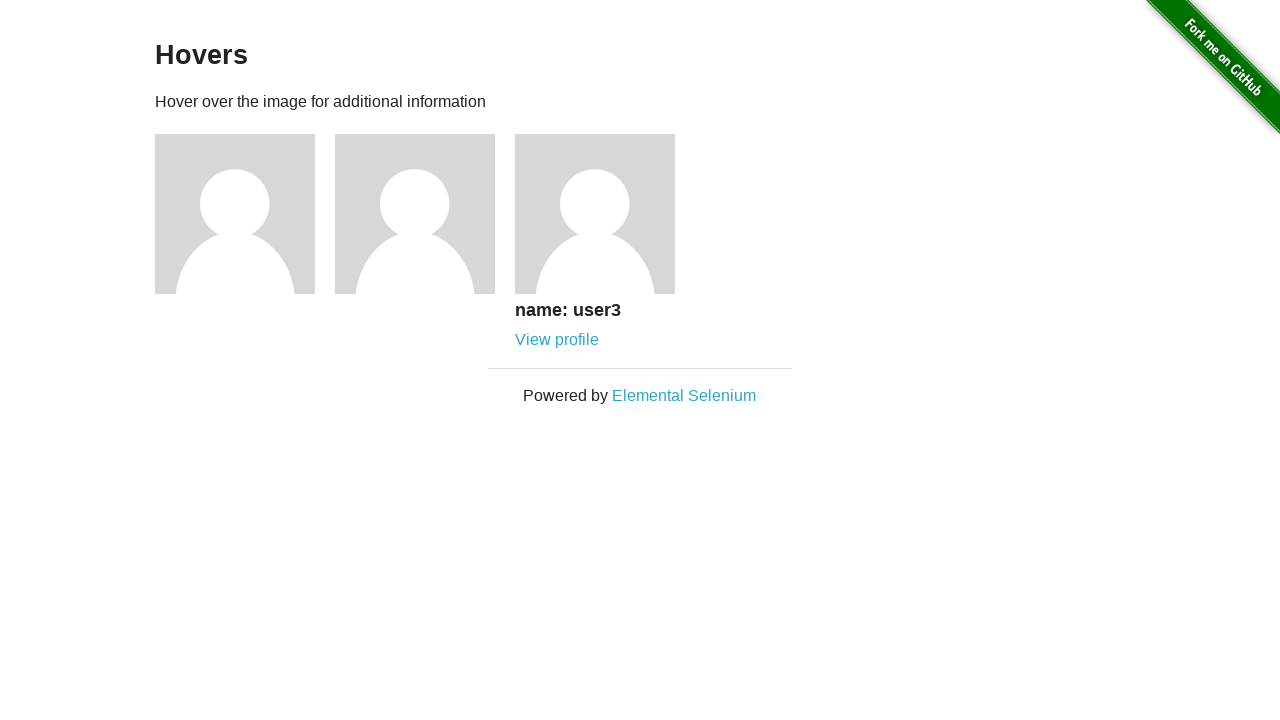

Username for user3 appeared on hover
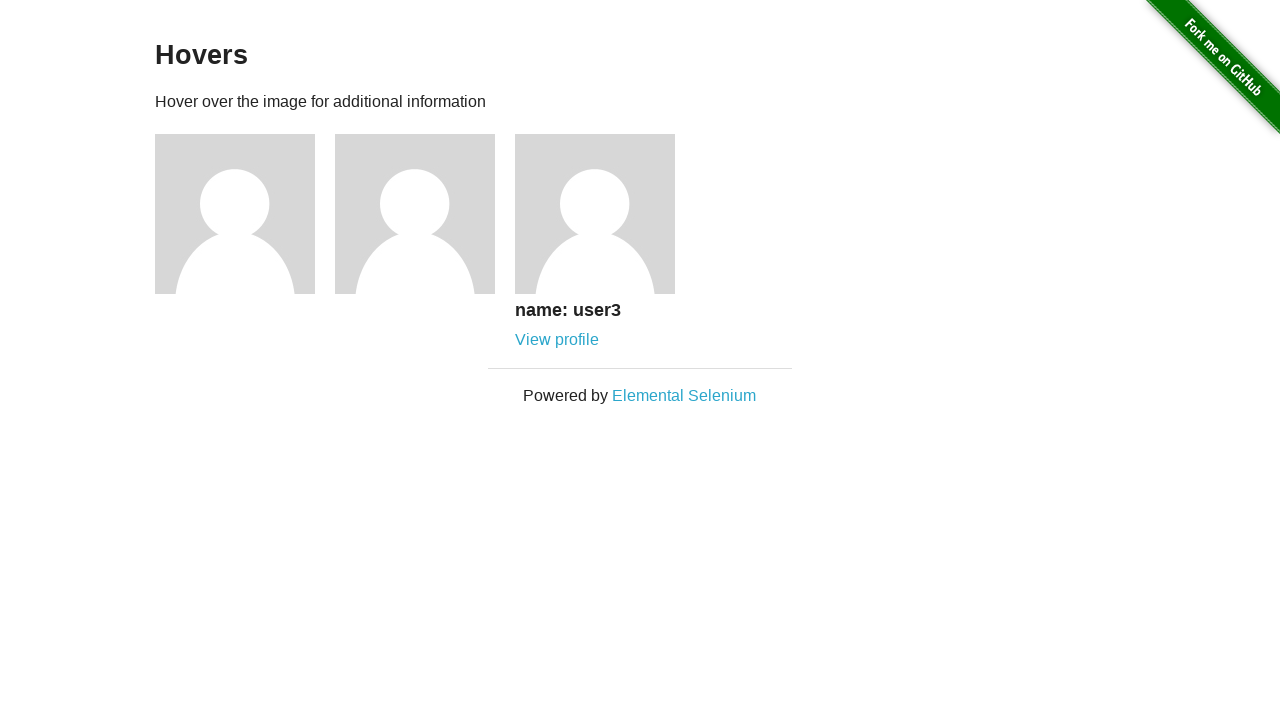

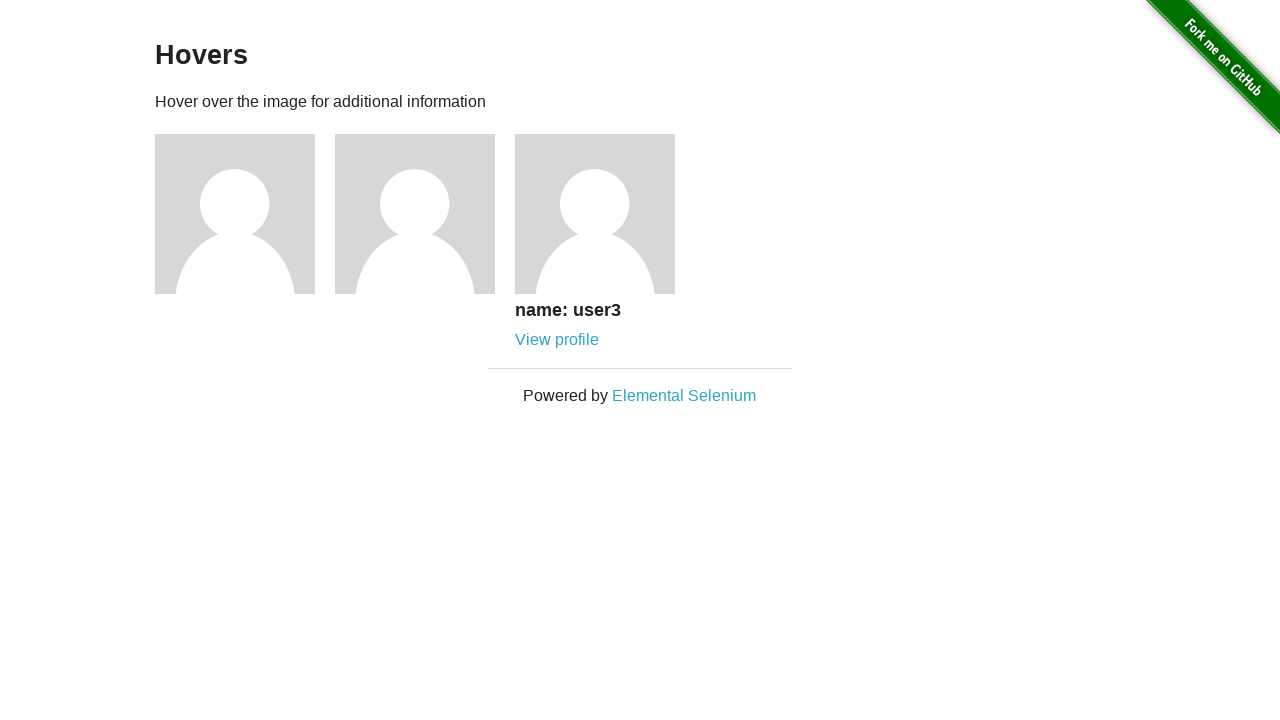